Tests multi-select dropdown functionality by selecting and deselecting multiple options

Starting URL: https://www.selenium.dev/selenium/web/formPage.html

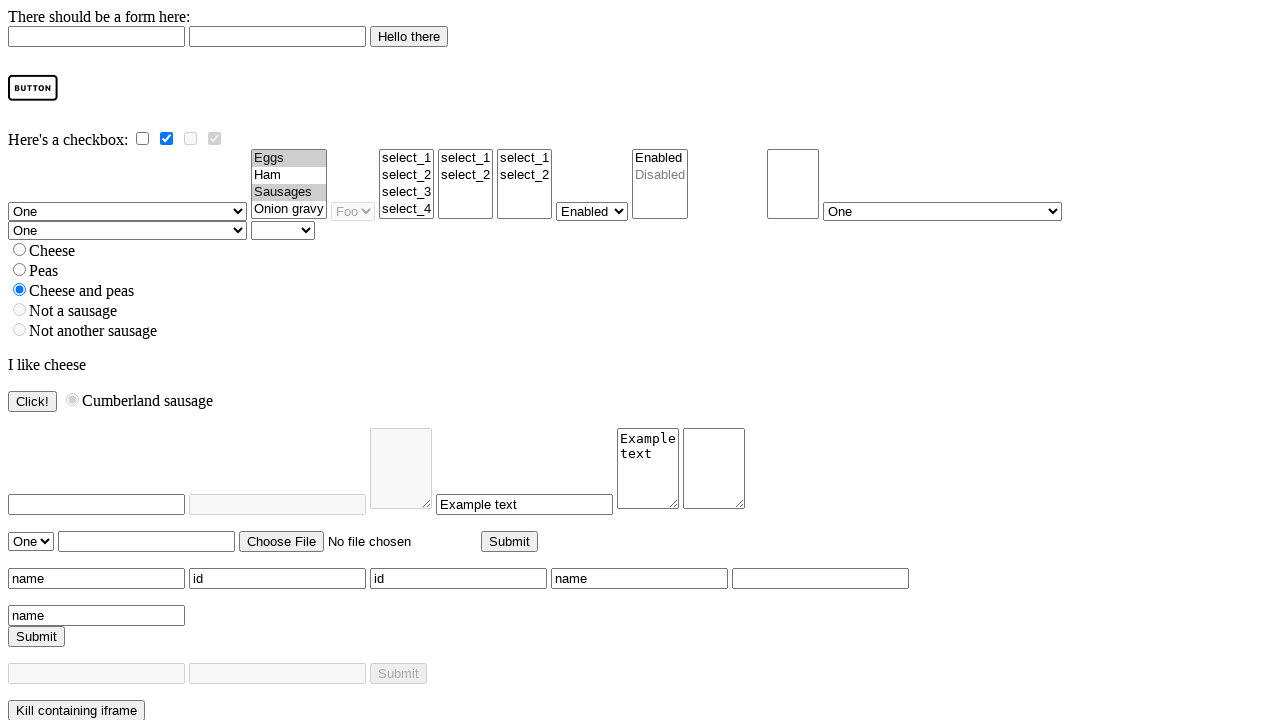

Located multi-select dropdown element with name 'multi'
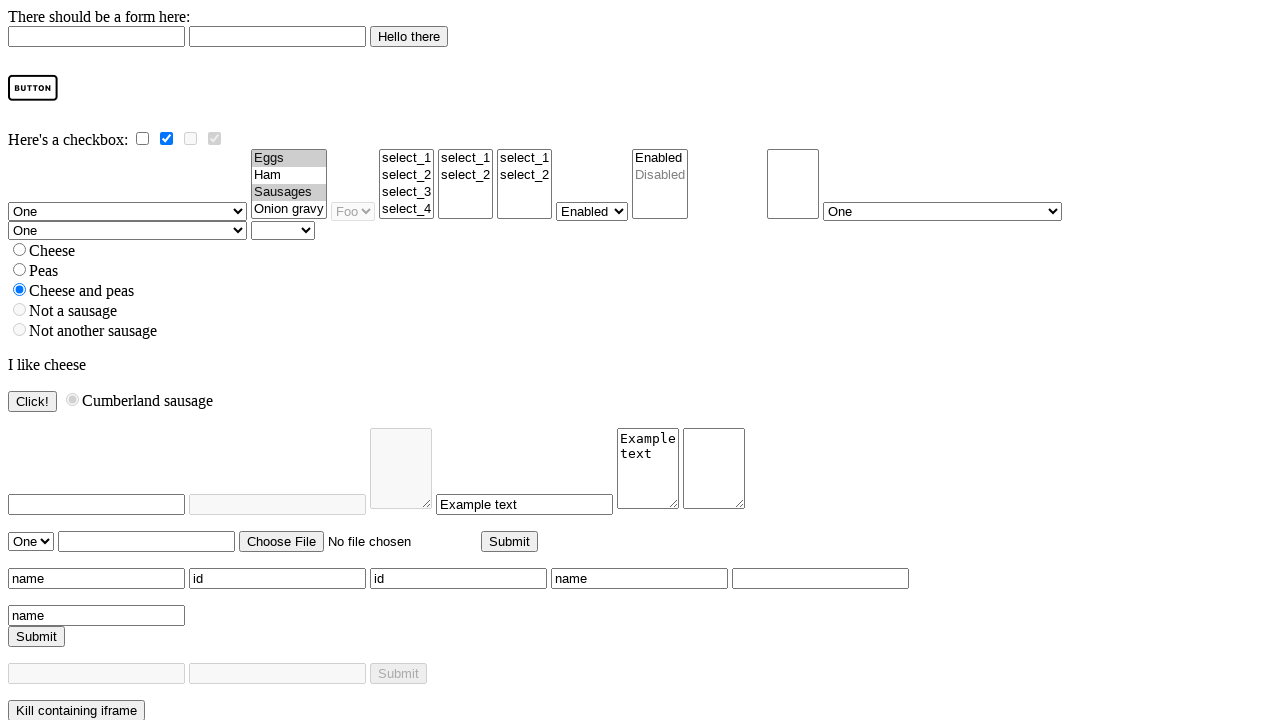

Selected multiple options: ham, onion gravy, eggs, sausages on select[name='multi']
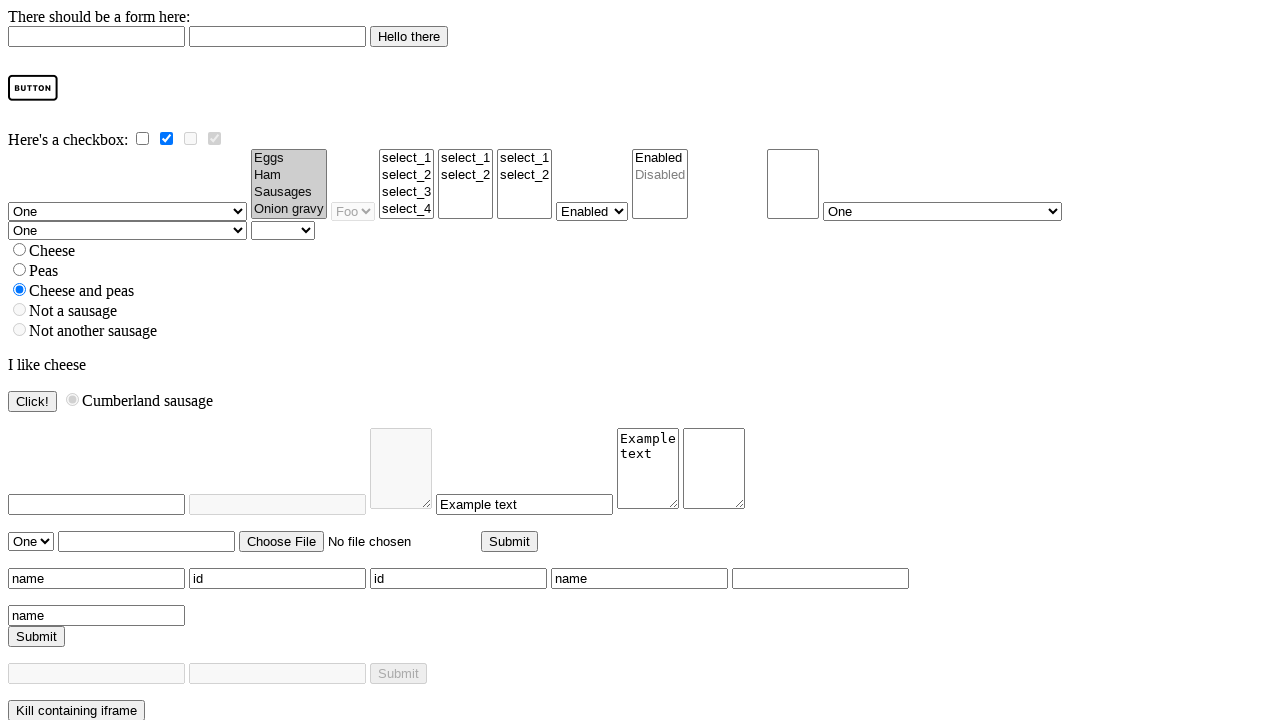

Deselected eggs and sausages, keeping only ham and onion gravy selected on select[name='multi']
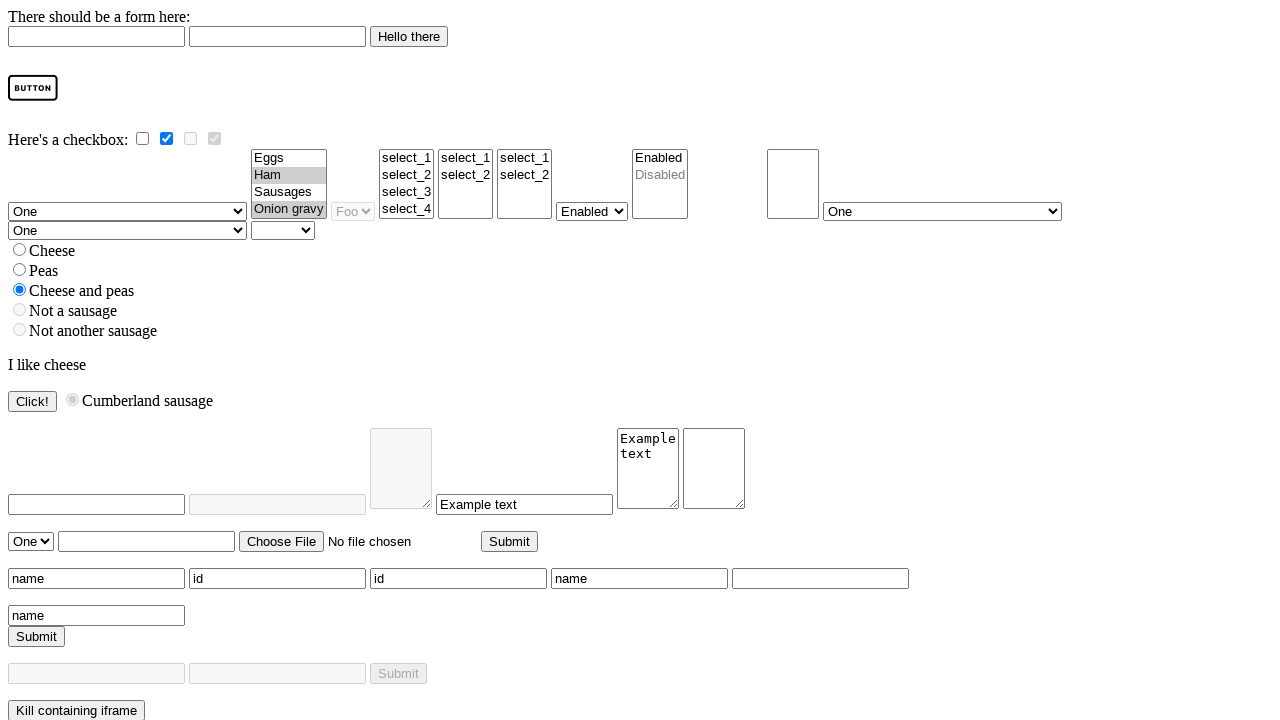

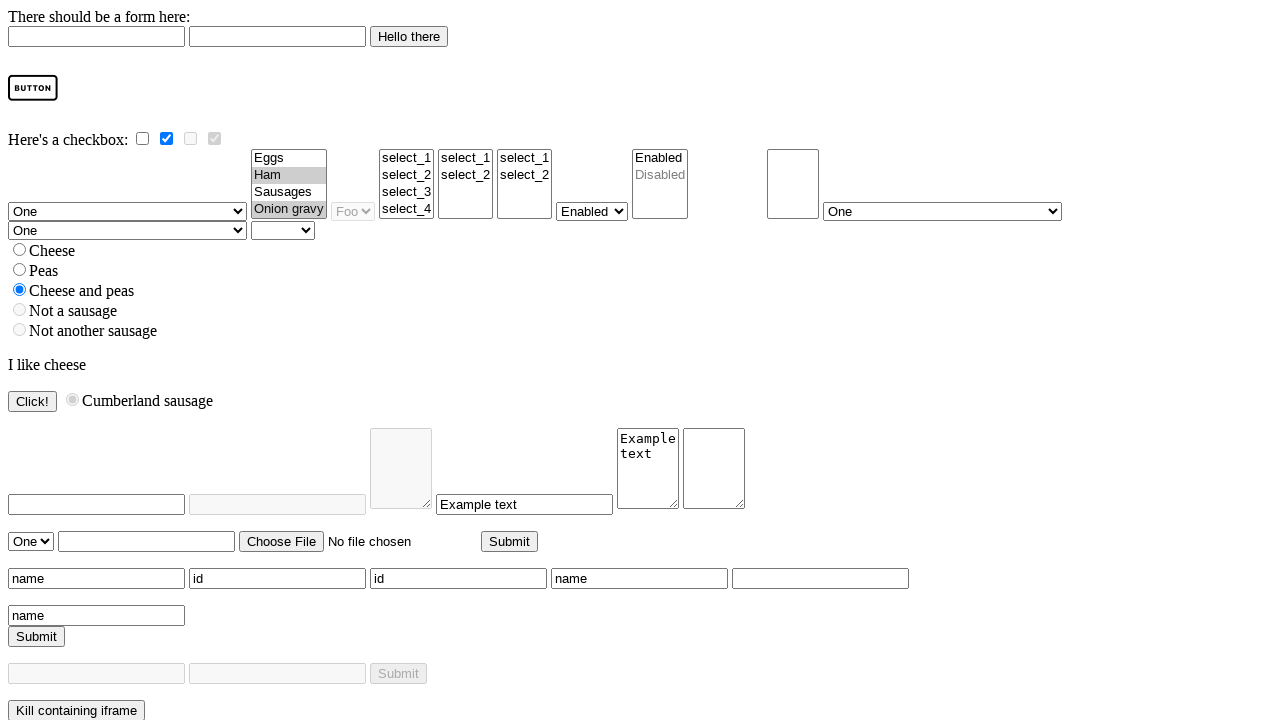